Tests multiple windows functionality by clicking a link that opens a new window, switching to the new window to read content, then switching back to the parent window to read its content

Starting URL: http://the-internet.herokuapp.com/

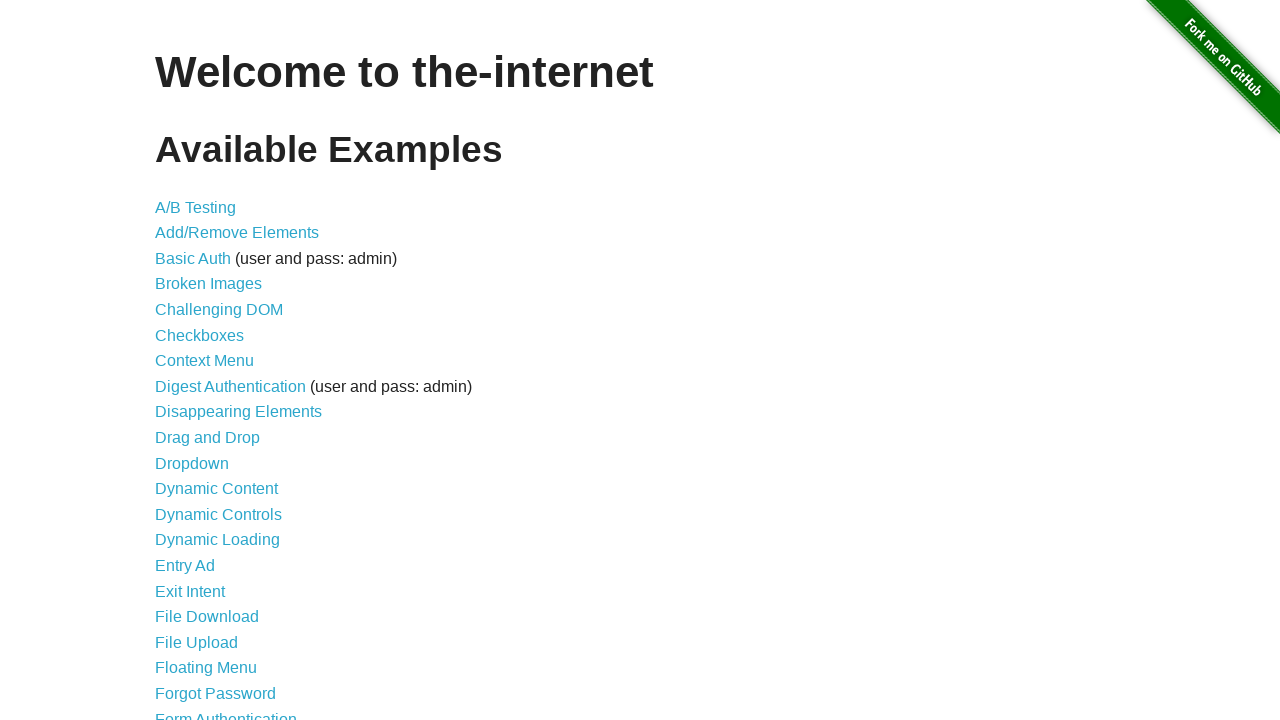

Clicked on 'Multiple Windows' link at (218, 369) on text=Multiple Windows
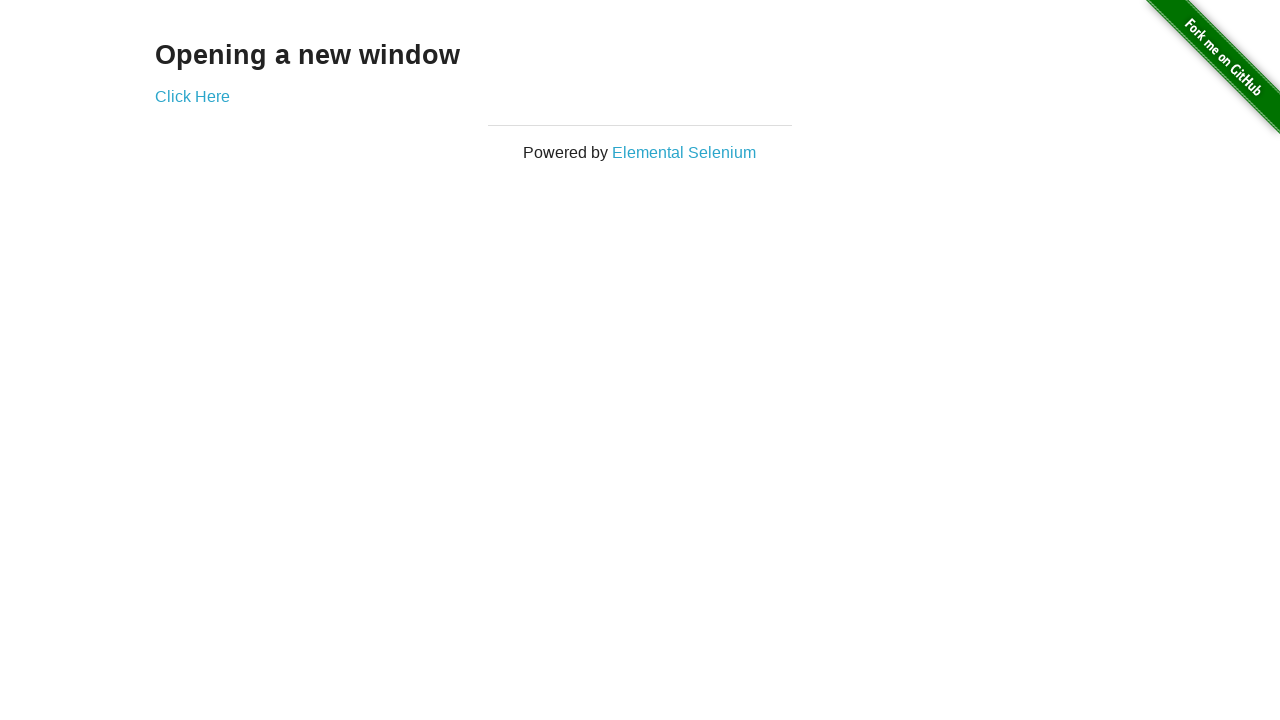

Clicked link to open new window at (192, 96) on a[href*='windows']
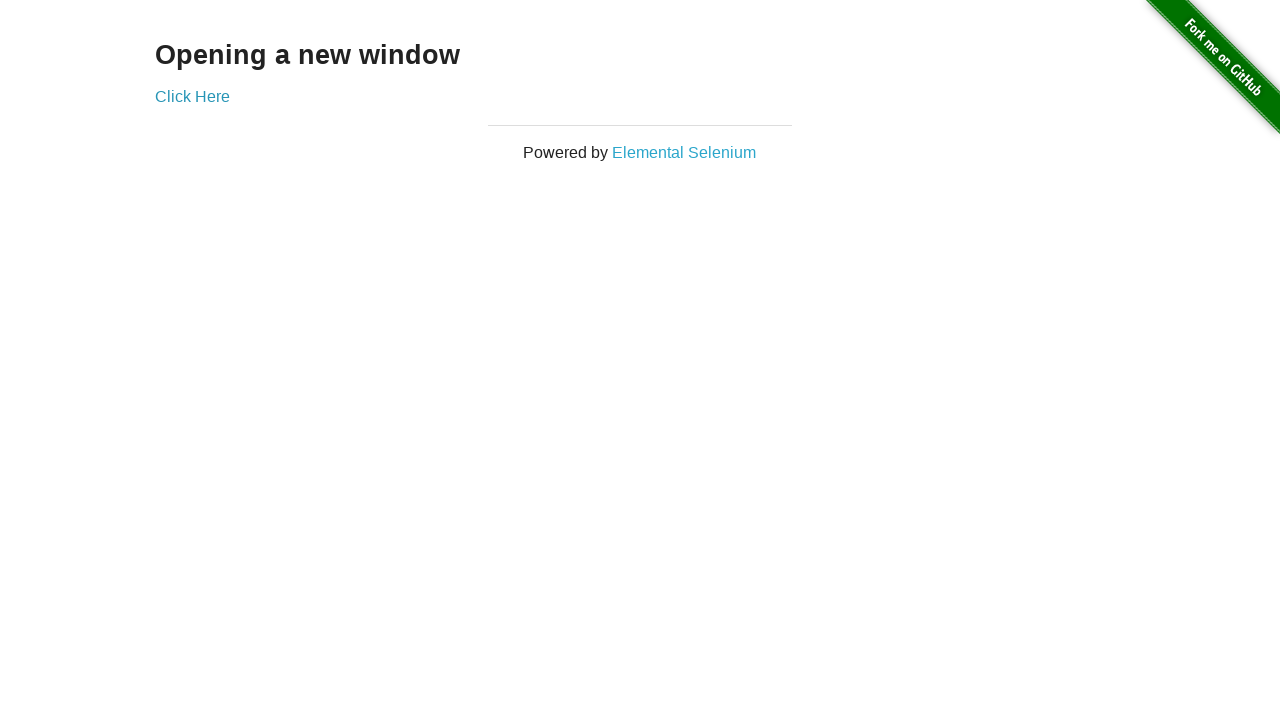

New window opened and captured
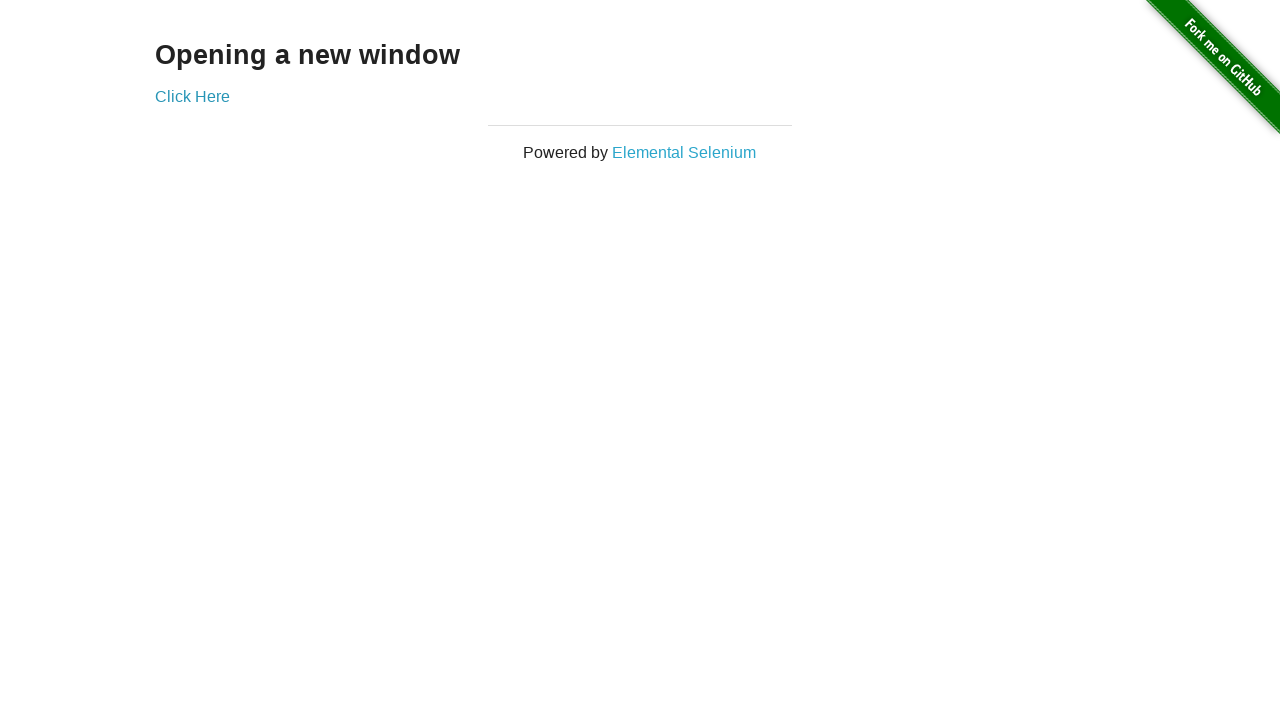

New window heading element loaded
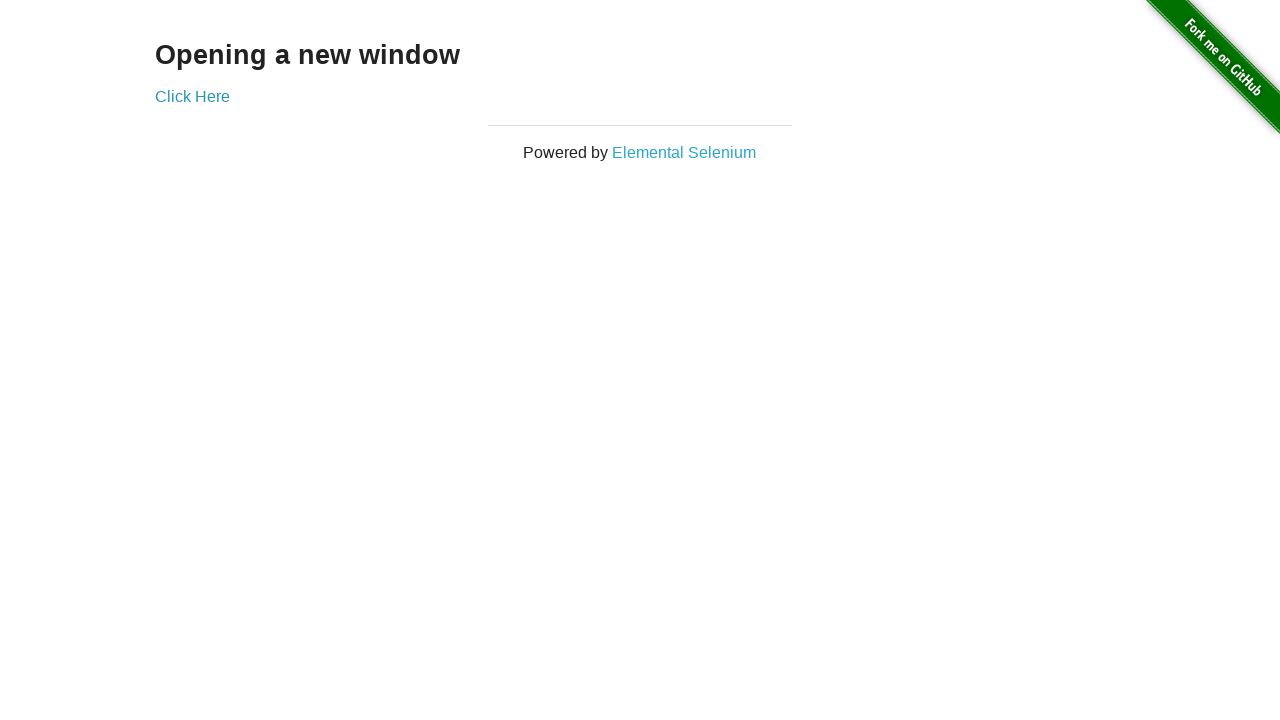

Read new window heading text: 'New Window'
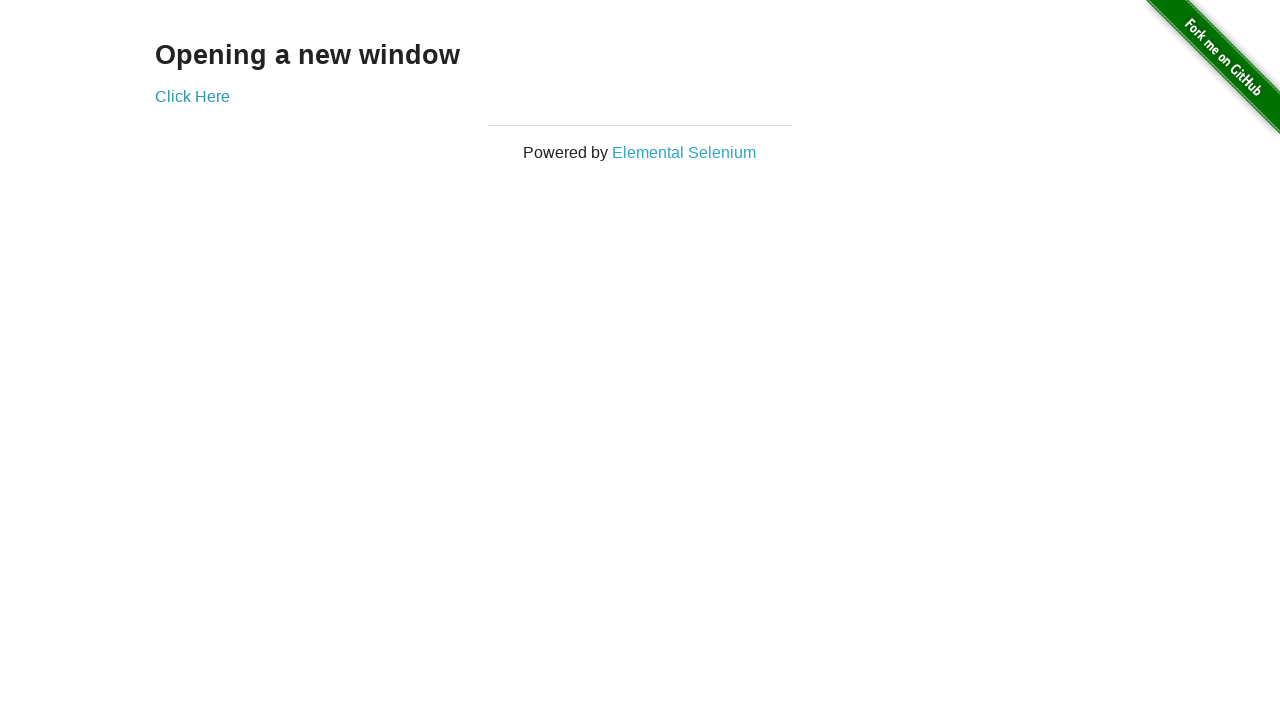

Read parent window heading text: 'Opening a new window'
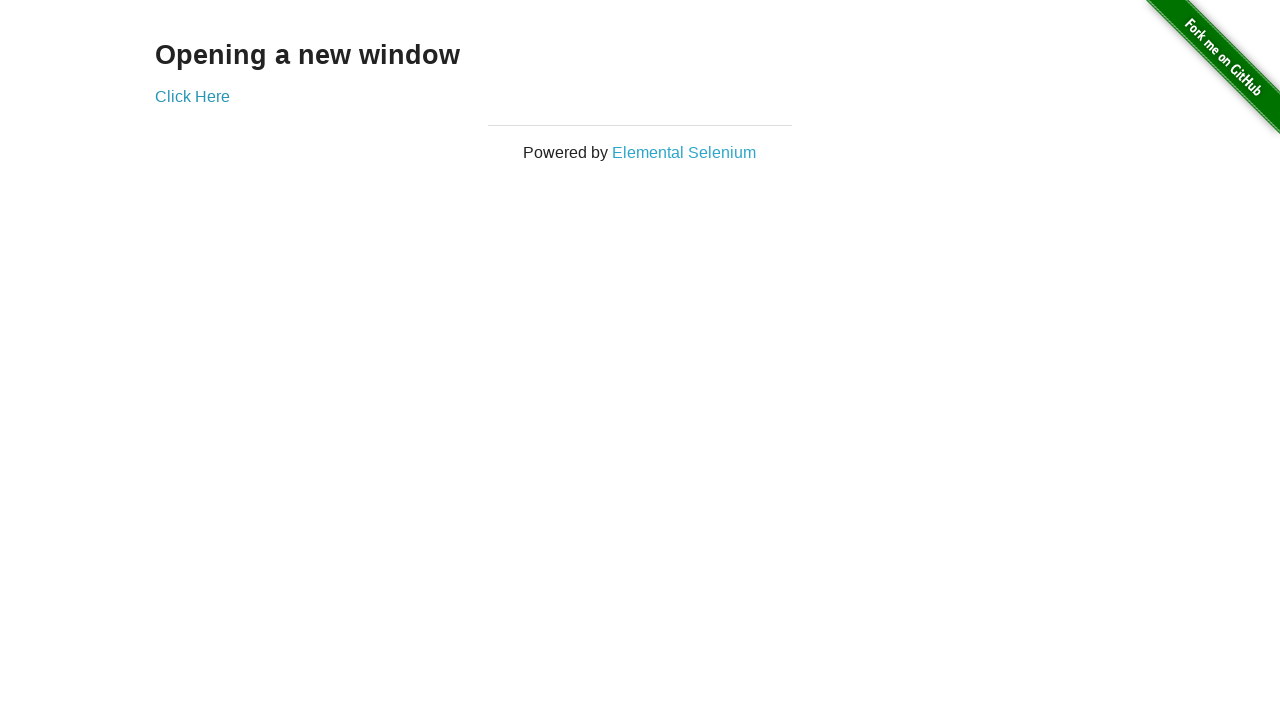

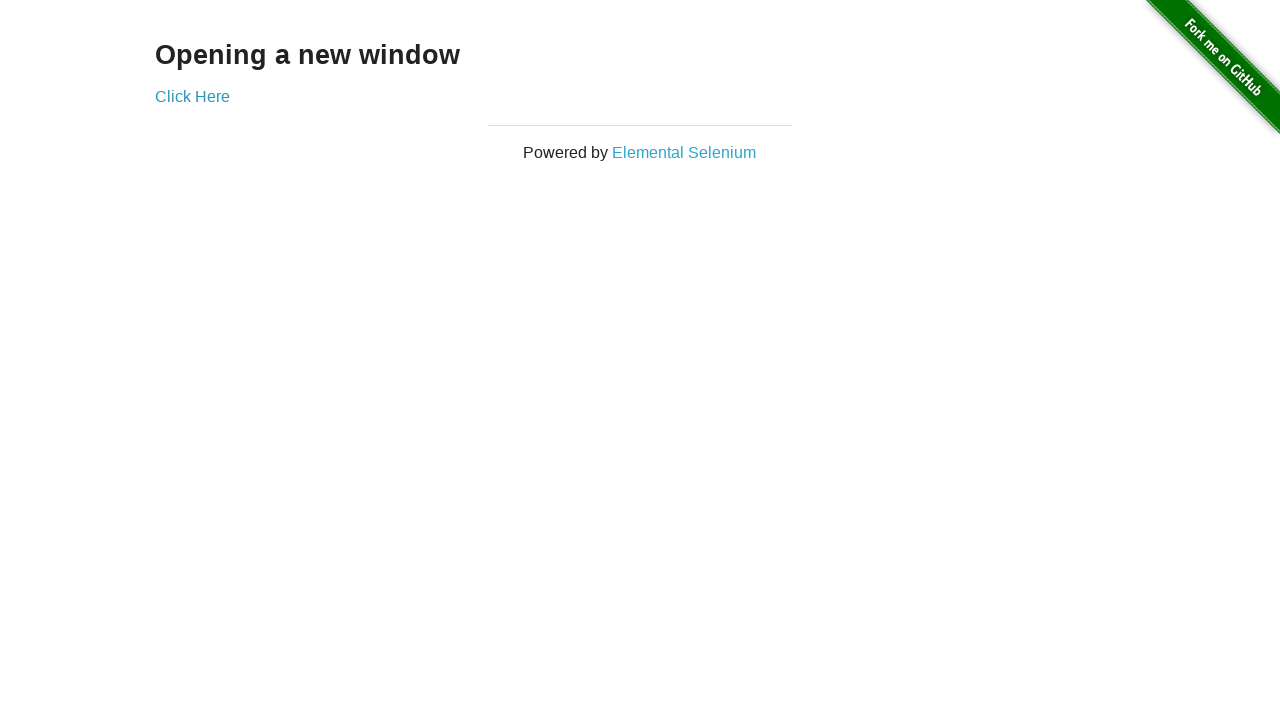